Tests various link interactions on a test page including clicking links by text, partial text, checking for broken links, and navigating back/forward through browser history.

Starting URL: https://www.leafground.com/link.xhtml

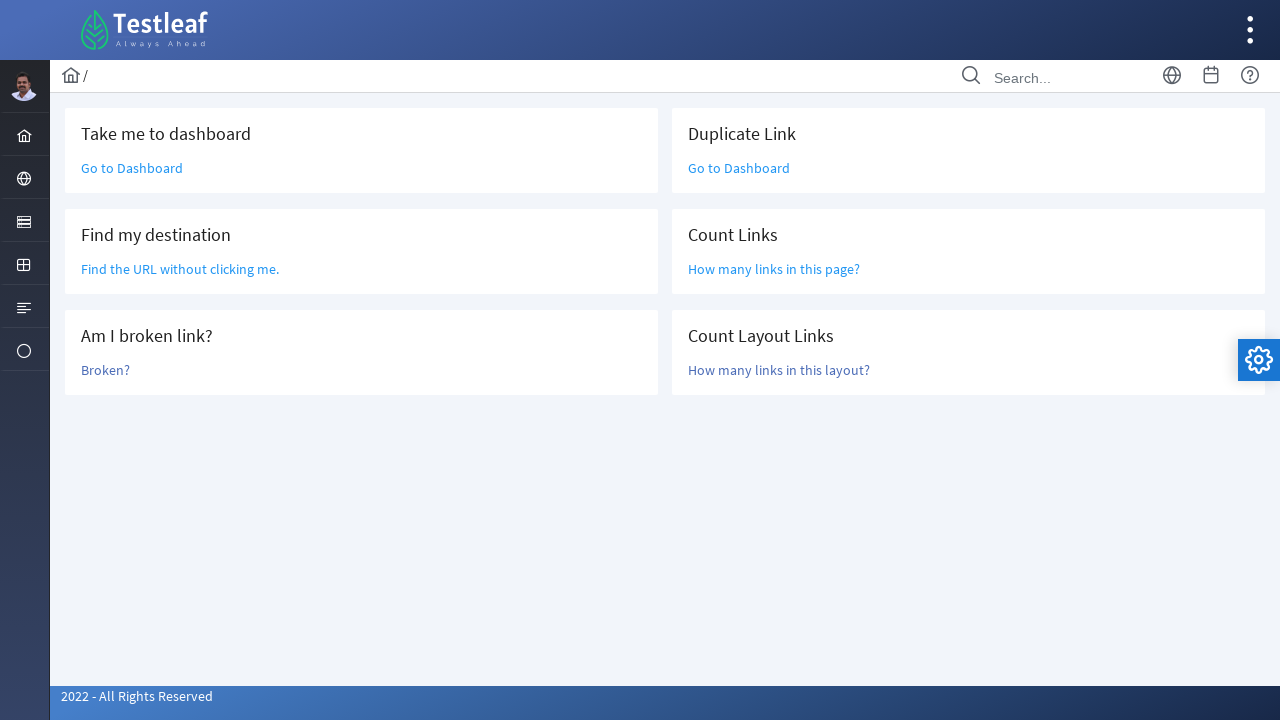

Clicked 'Go to Dashboard' link at (132, 168) on text=Go to Dashboard
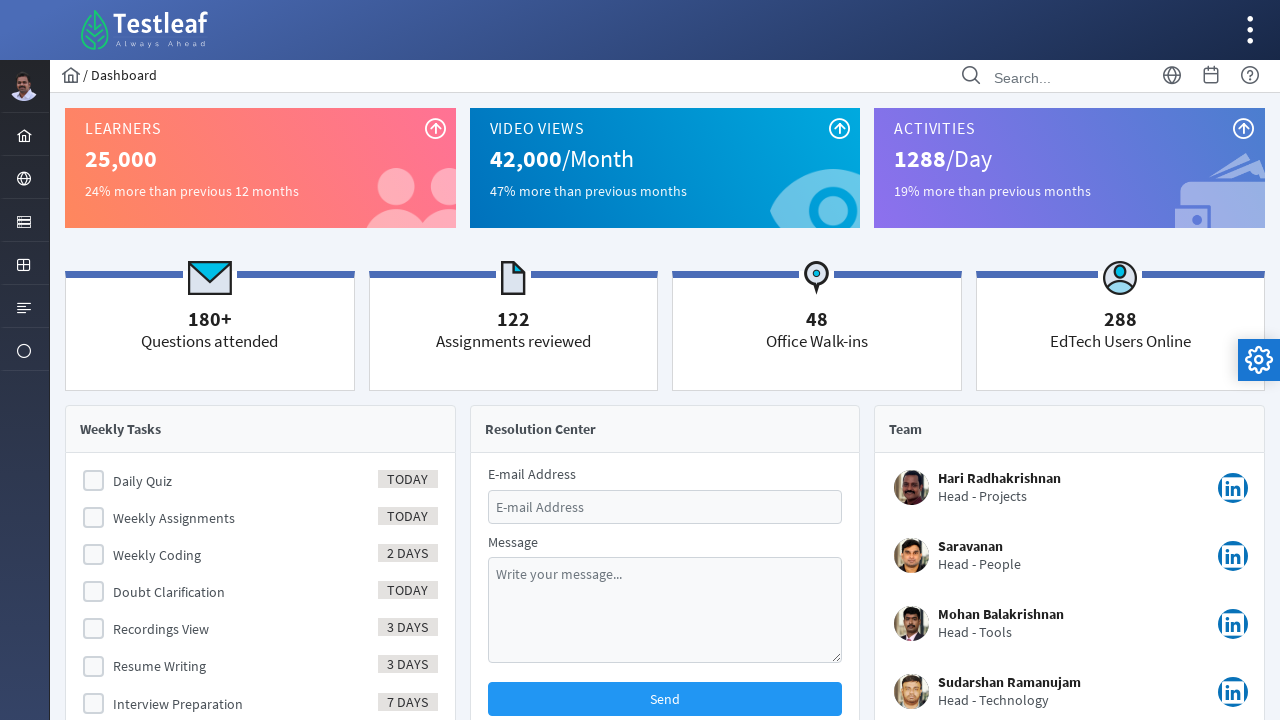

Navigated back to links page
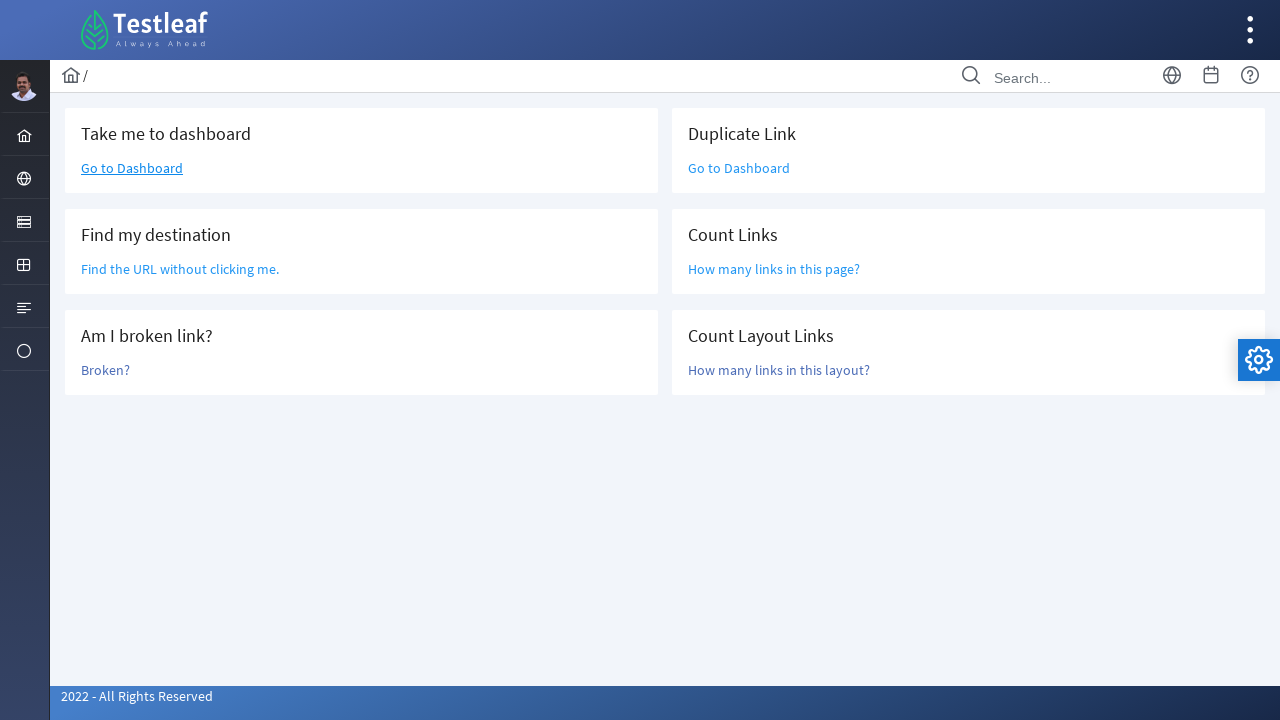

Retrieved href attribute from partial text link: /grid.xhtml
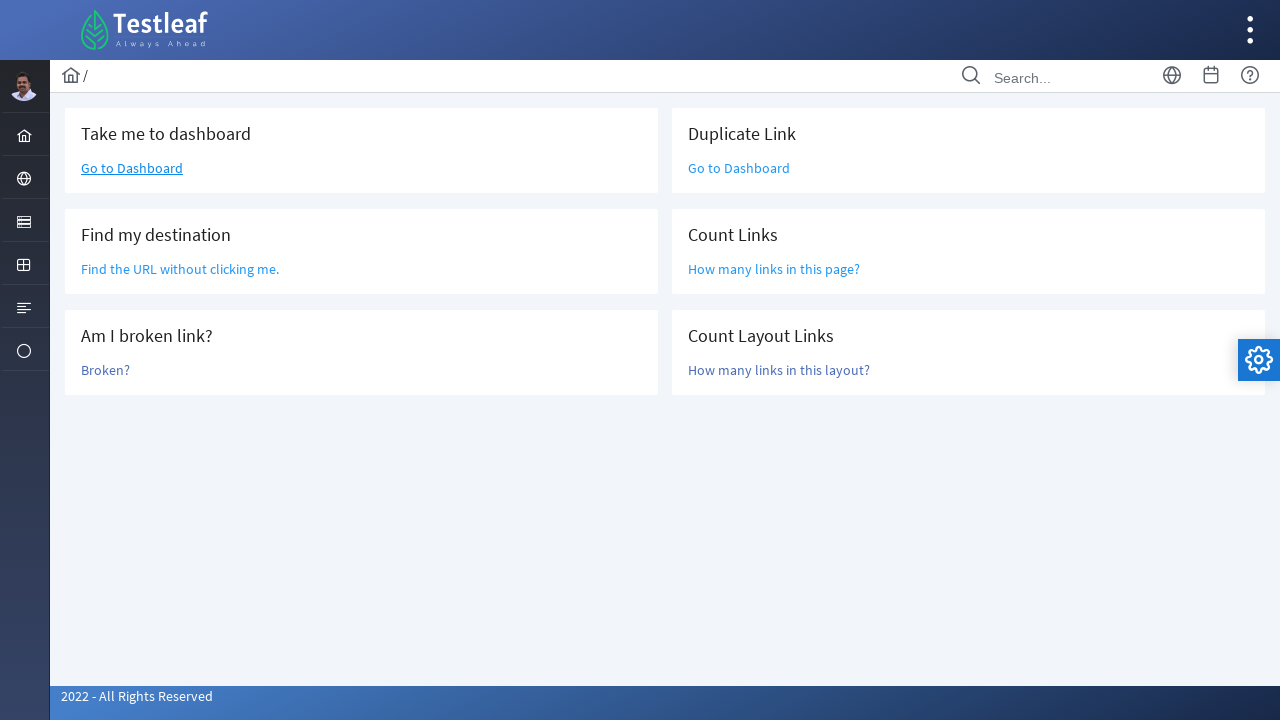

Clicked 'Broken?' link to test for broken link at (106, 370) on text=Broken?
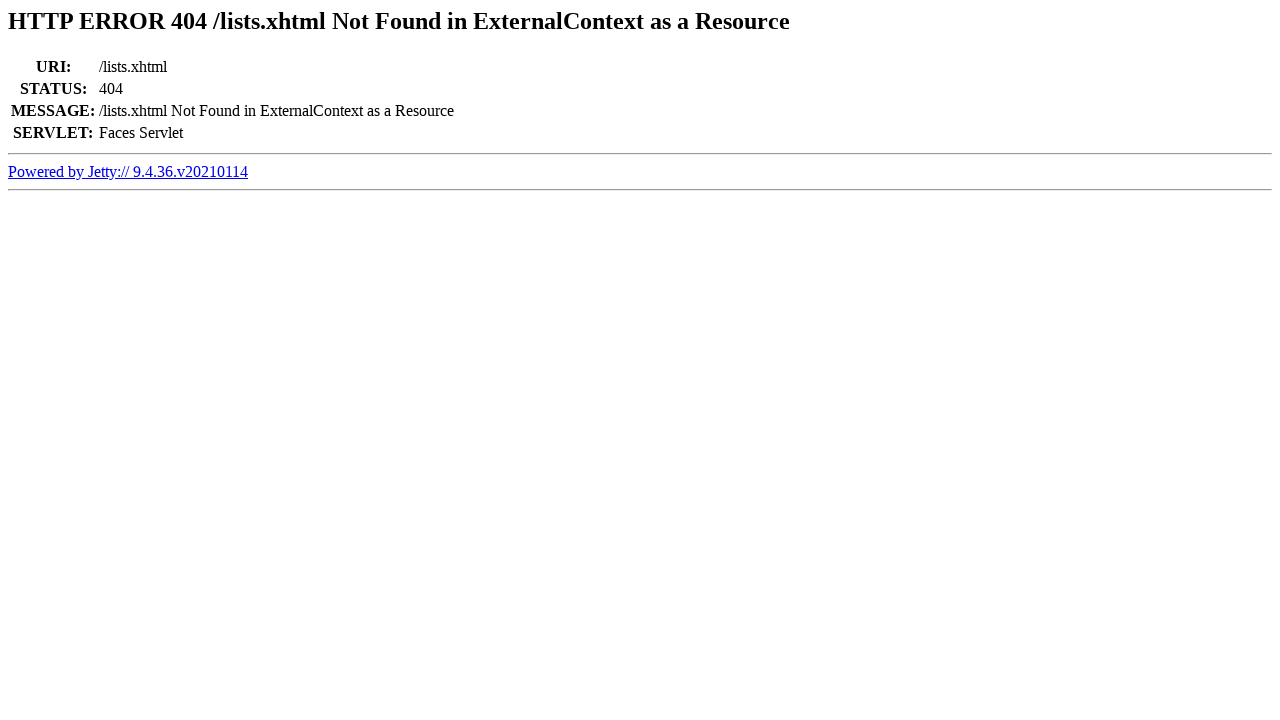

Retrieved page title: Error 404 /lists.xhtml Not Found in ExternalContext as a Resource
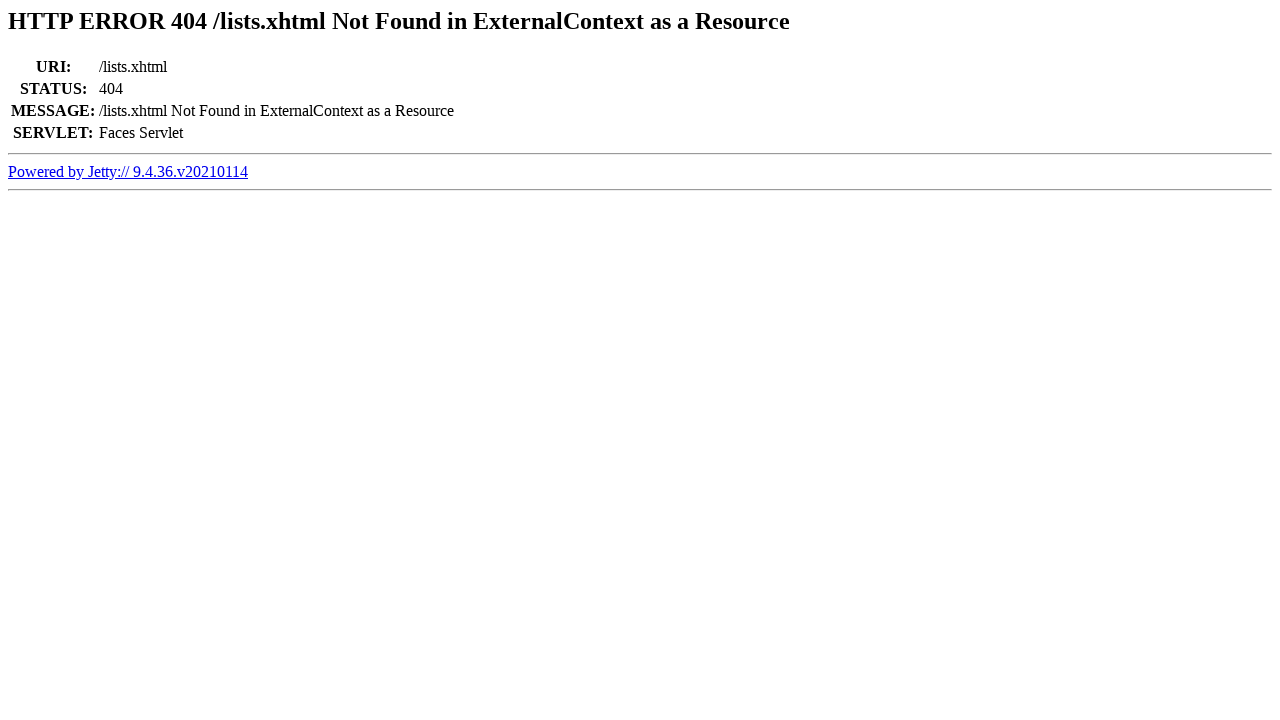

Confirmed broken link - page title contains 404
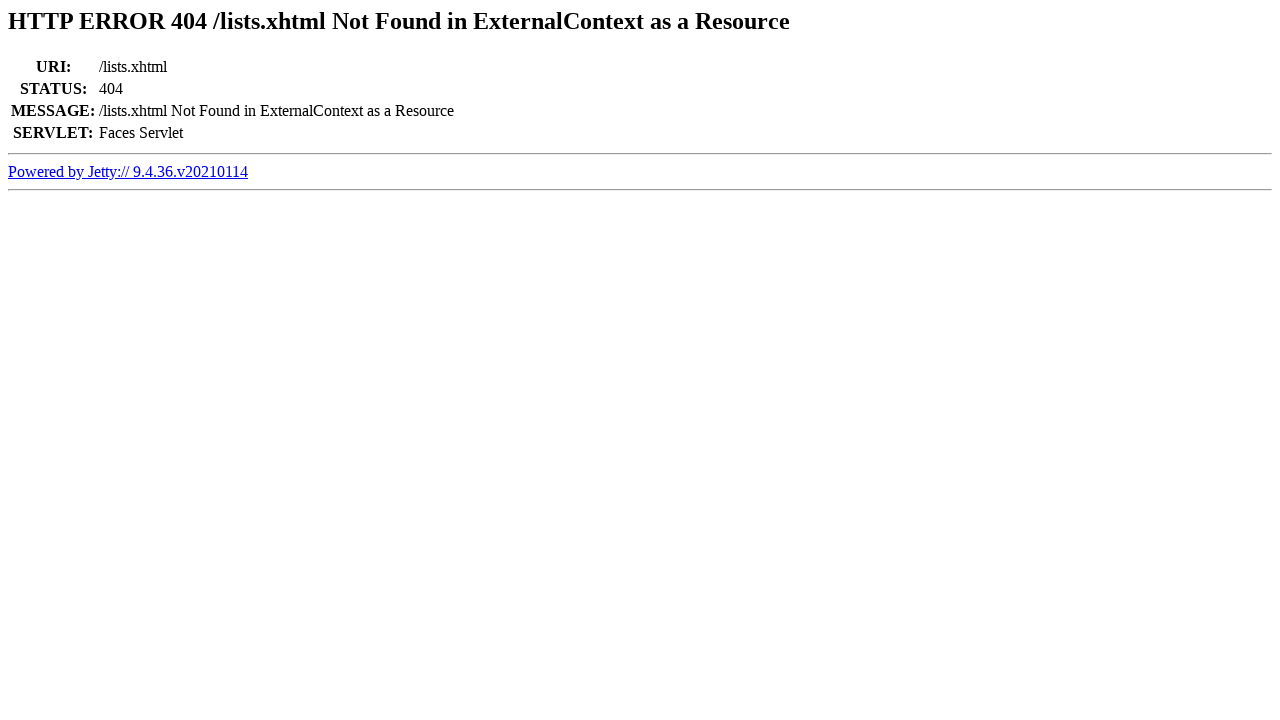

Navigated back from broken link page
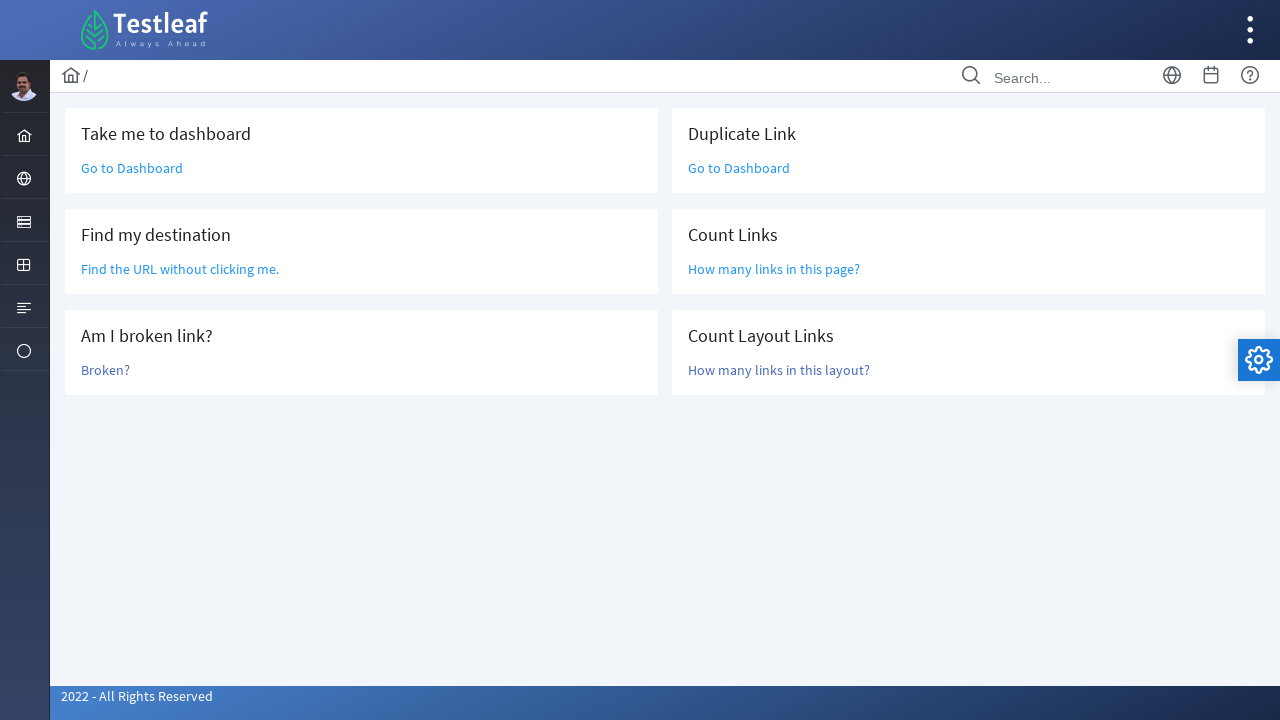

Clicked 'Go to Dashboard' link again at (132, 168) on text=Go to Dashboard
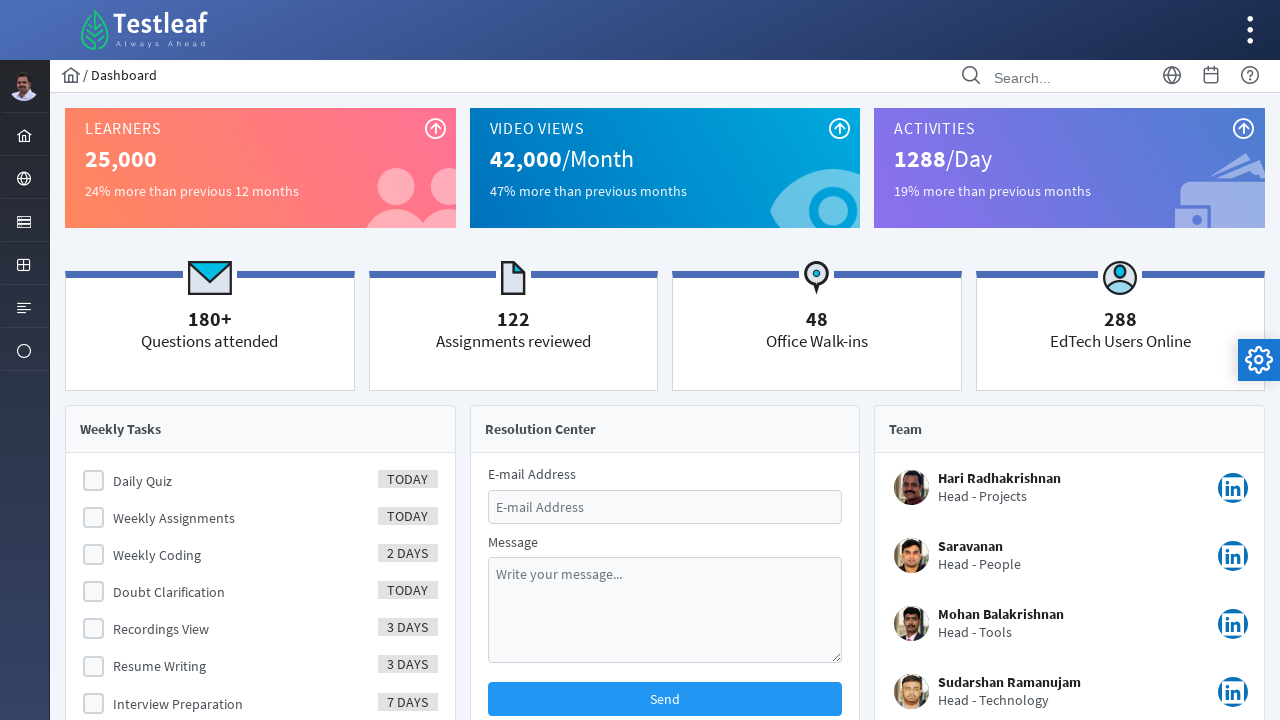

Reloaded the current page
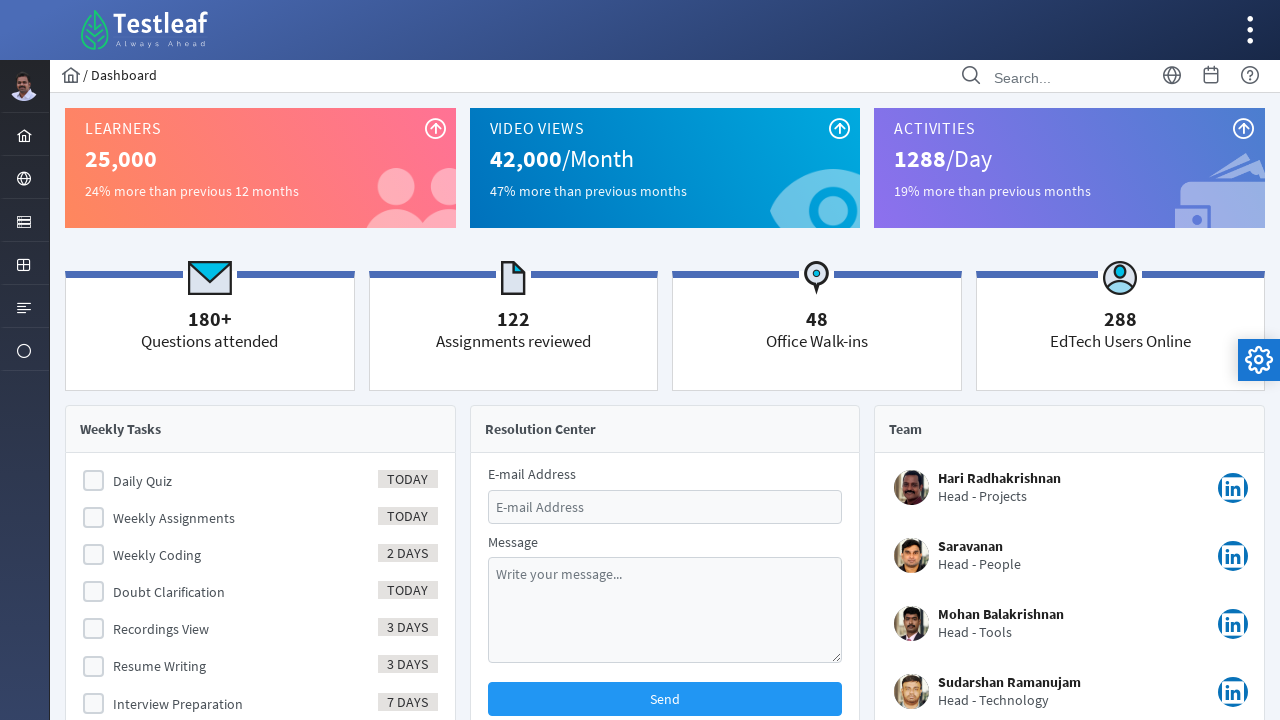

Waited 3 seconds for page to fully load
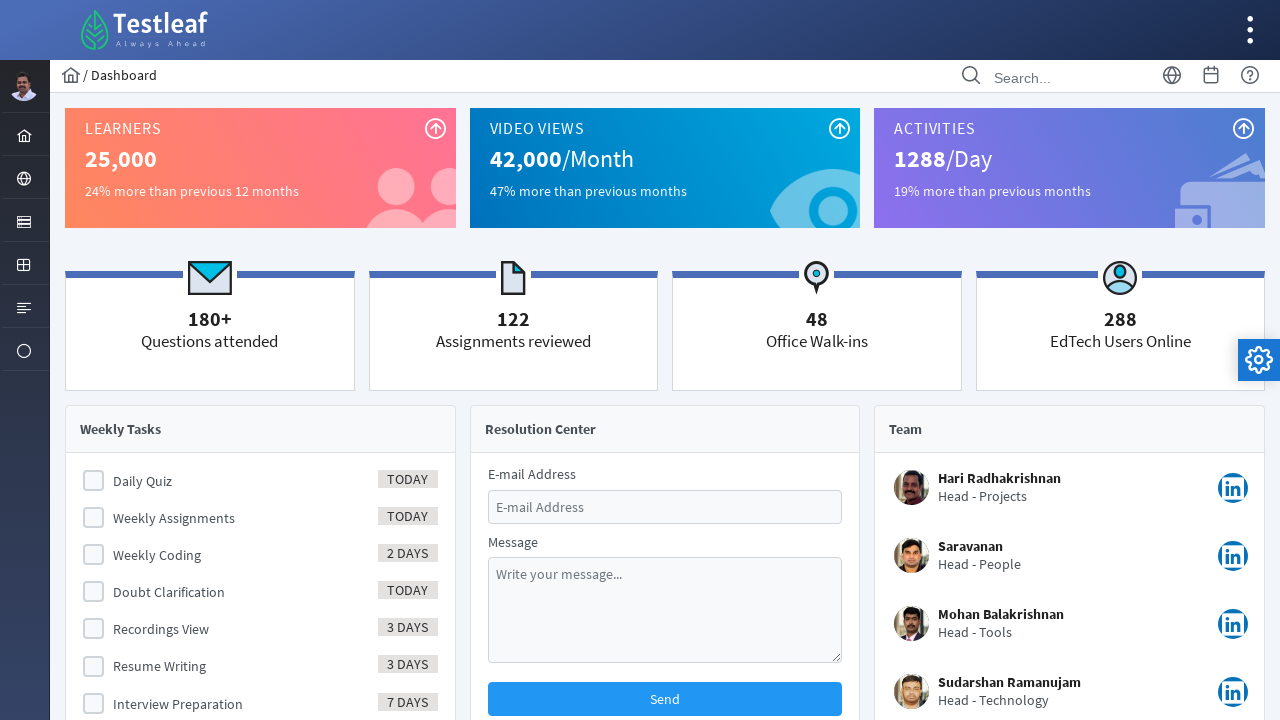

Navigated back to previous page
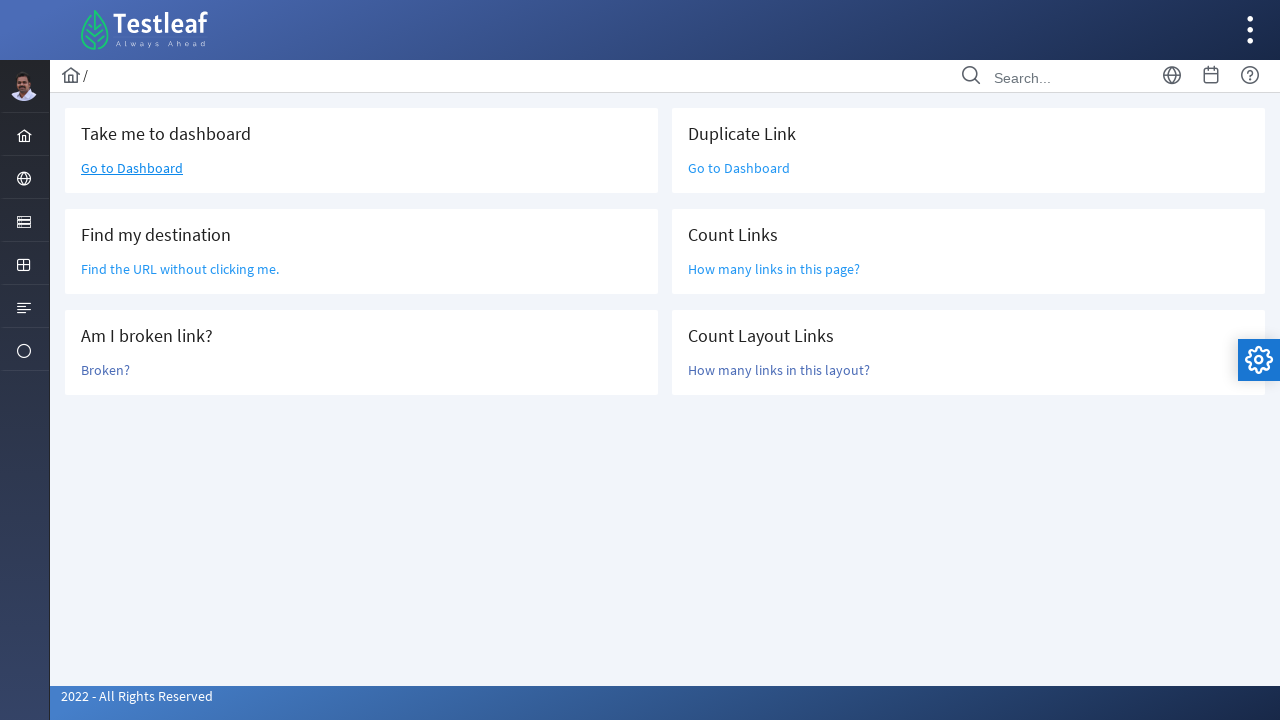

Counted total links on page: 47
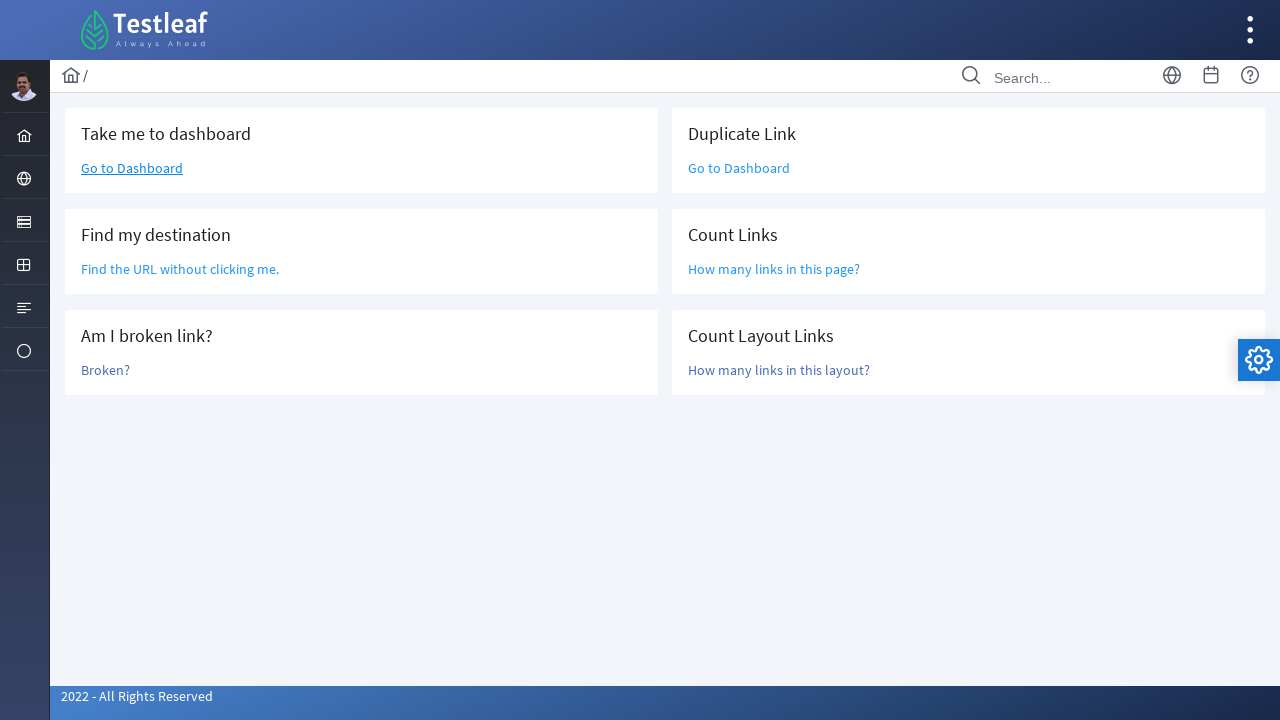

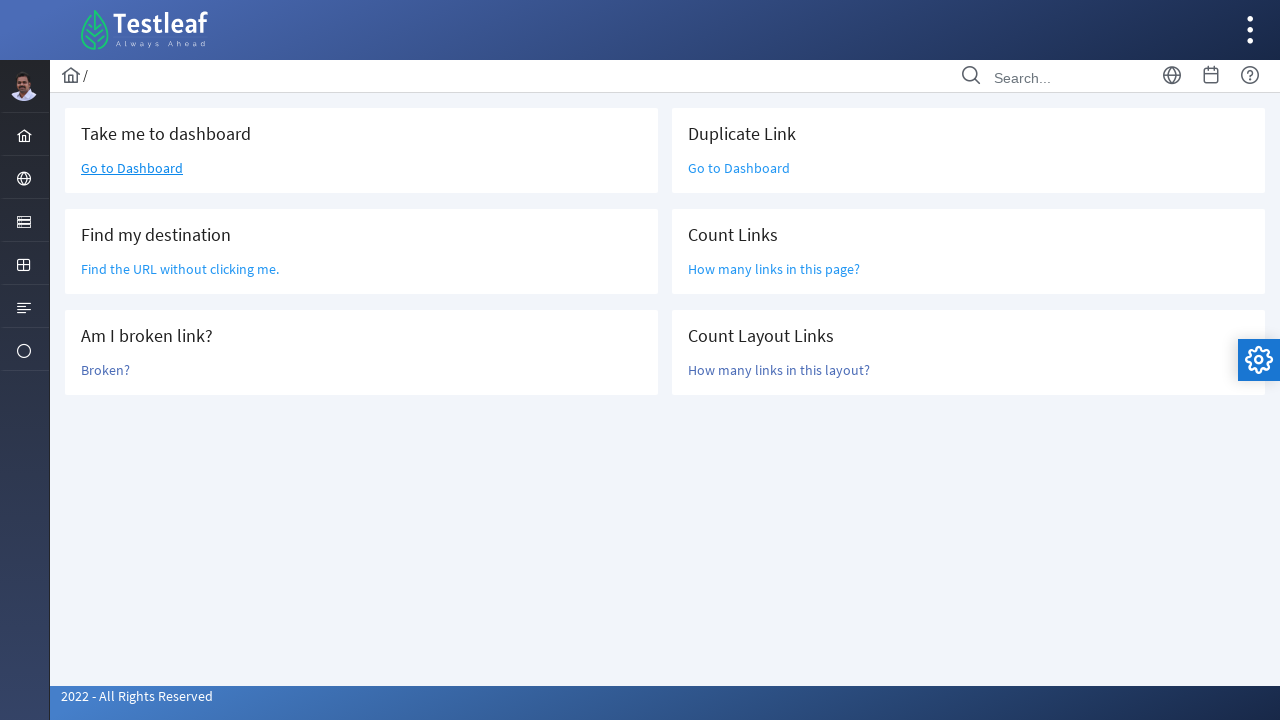